Navigates to PIB government website and handles any alert popups that may appear

Starting URL: https://pib.gov.in/

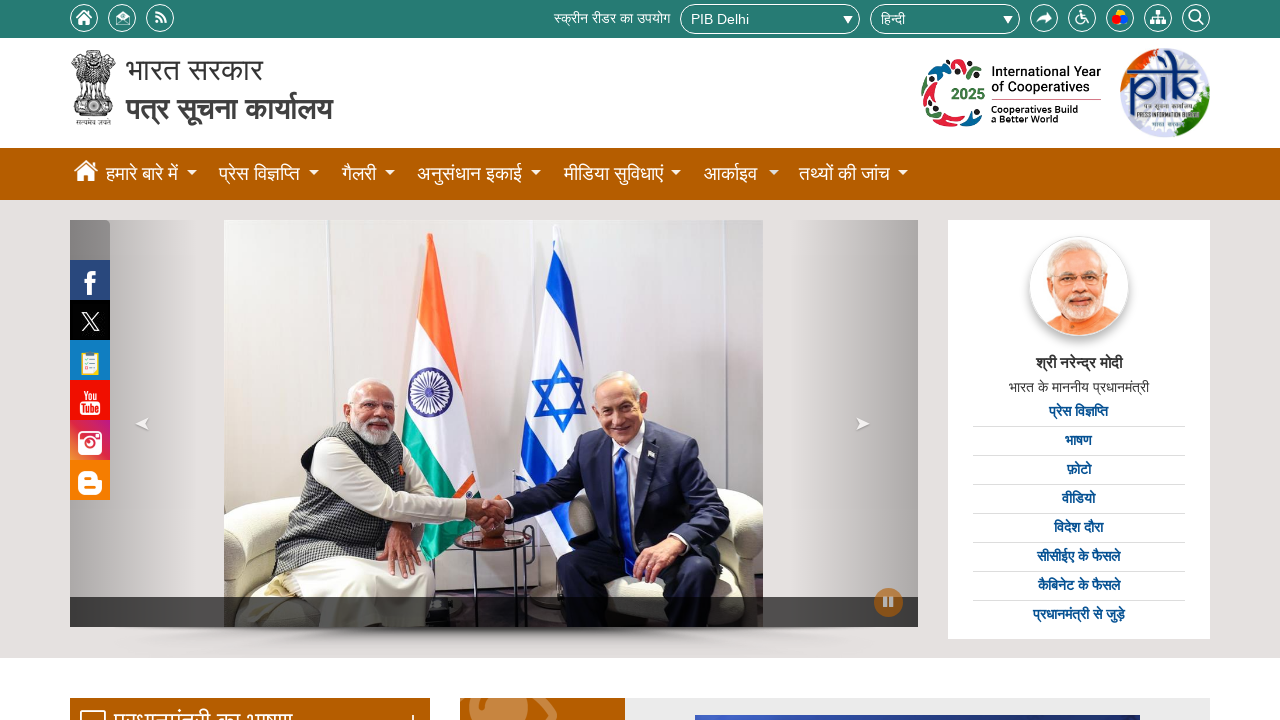

Set up dialog handler to accept alerts
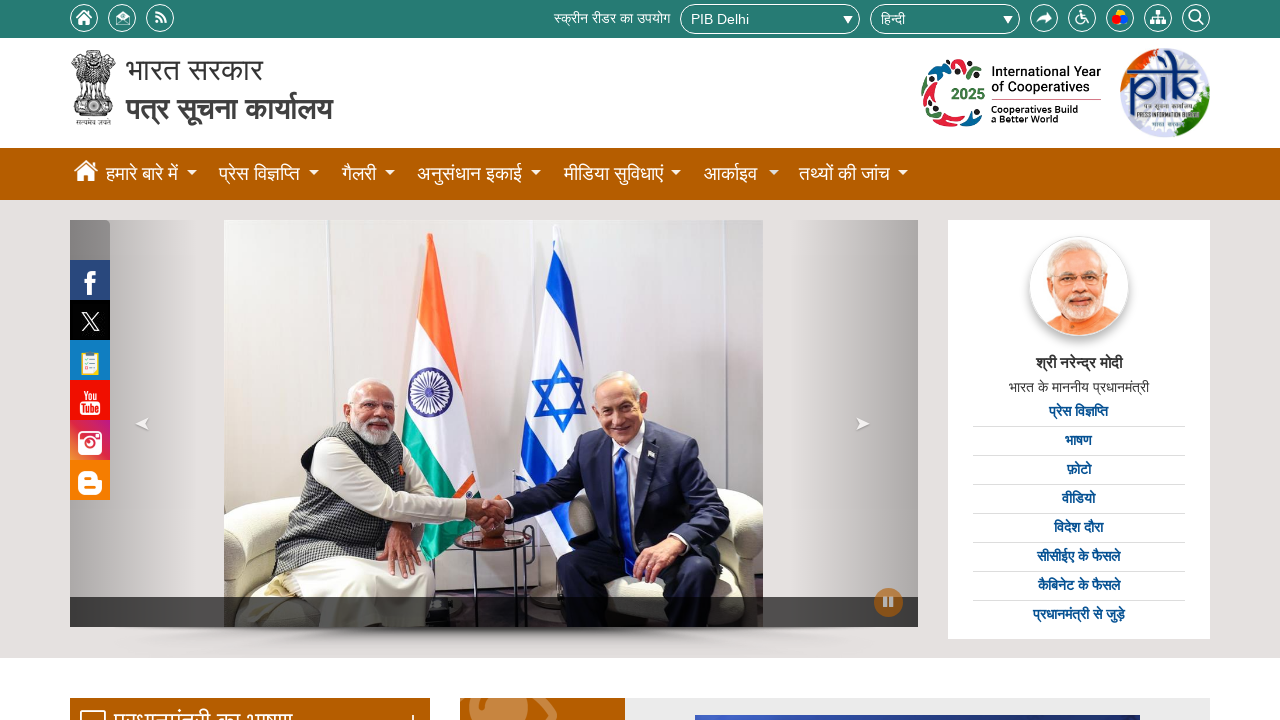

Waited for page to load (networkidle state reached)
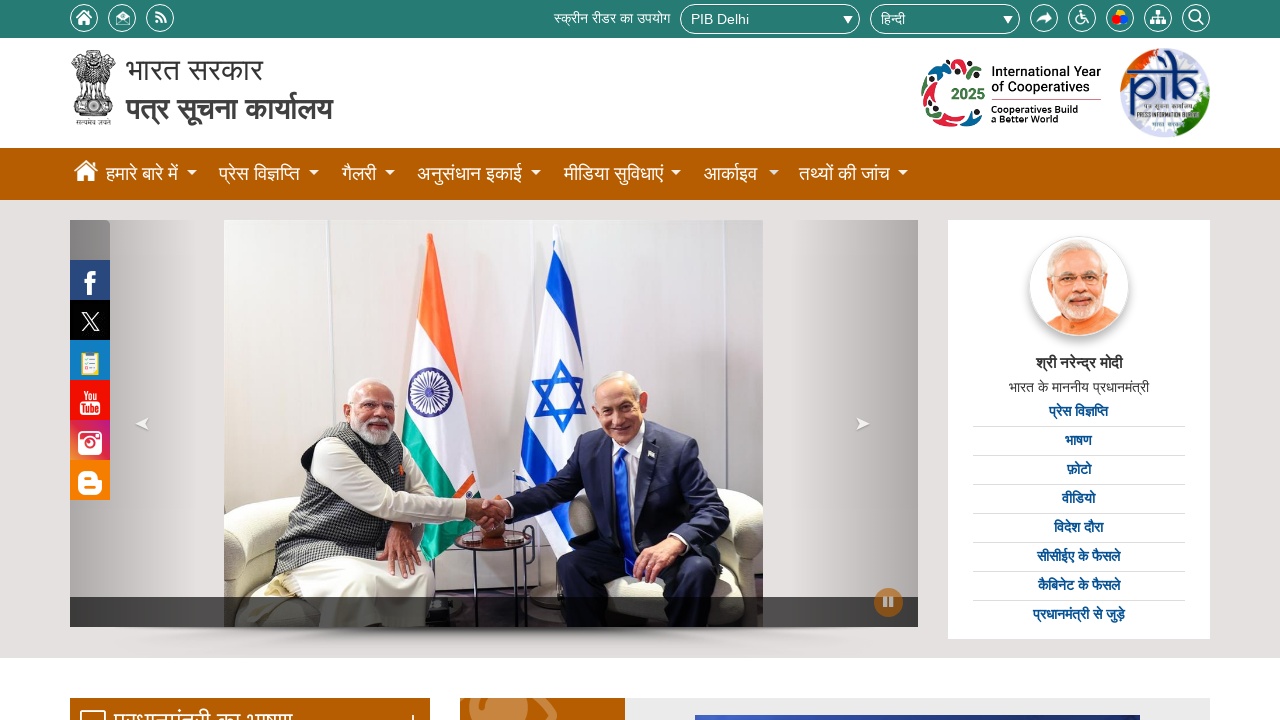

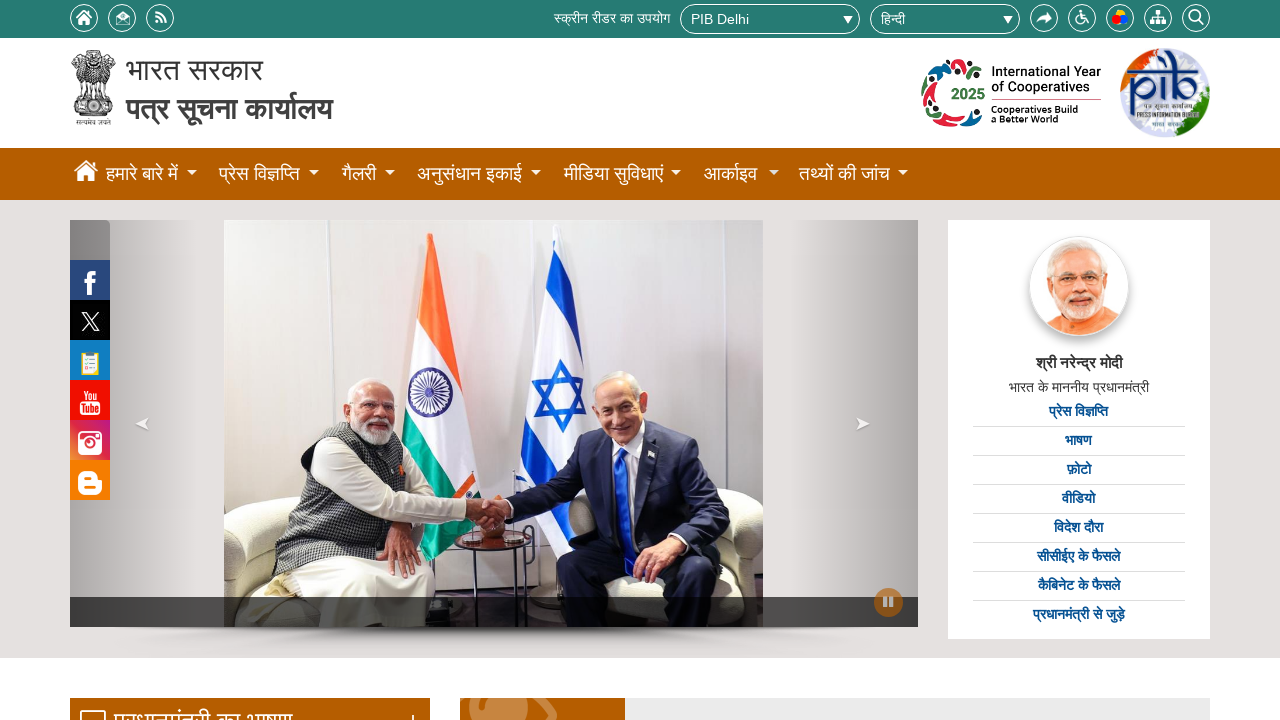